Tests JavaScript alert handling by navigating to alerts page, triggering an alert, and accepting it

Starting URL: https://the-internet.herokuapp.com/

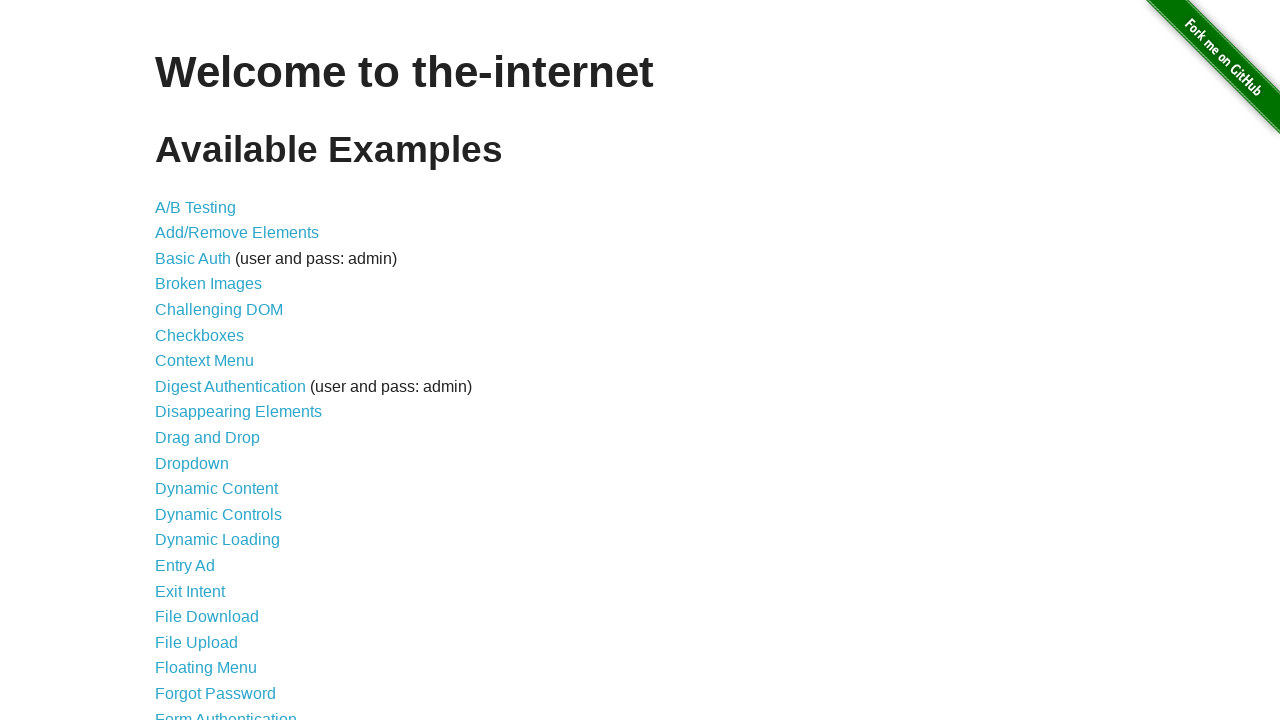

Navigated to the-internet.herokuapp.com home page
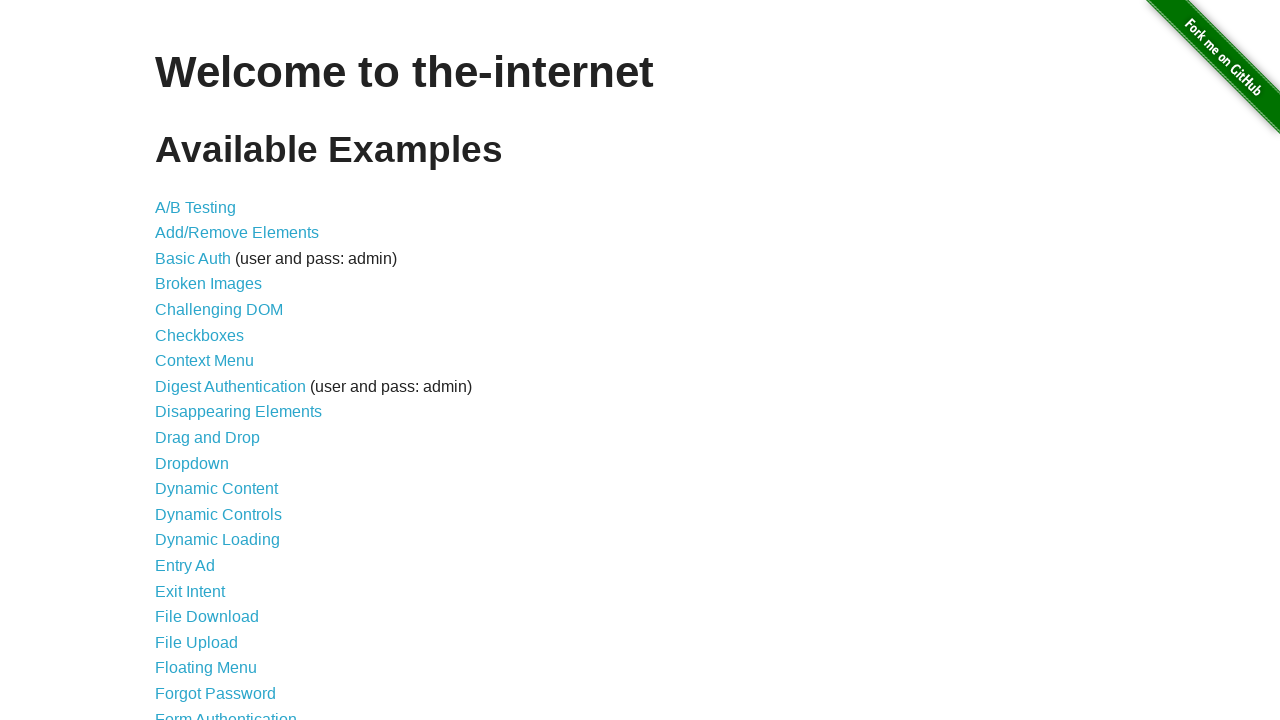

Clicked on JavaScript Alerts link at (214, 361) on xpath=//a[contains(text(), 'JavaScript Alerts')]
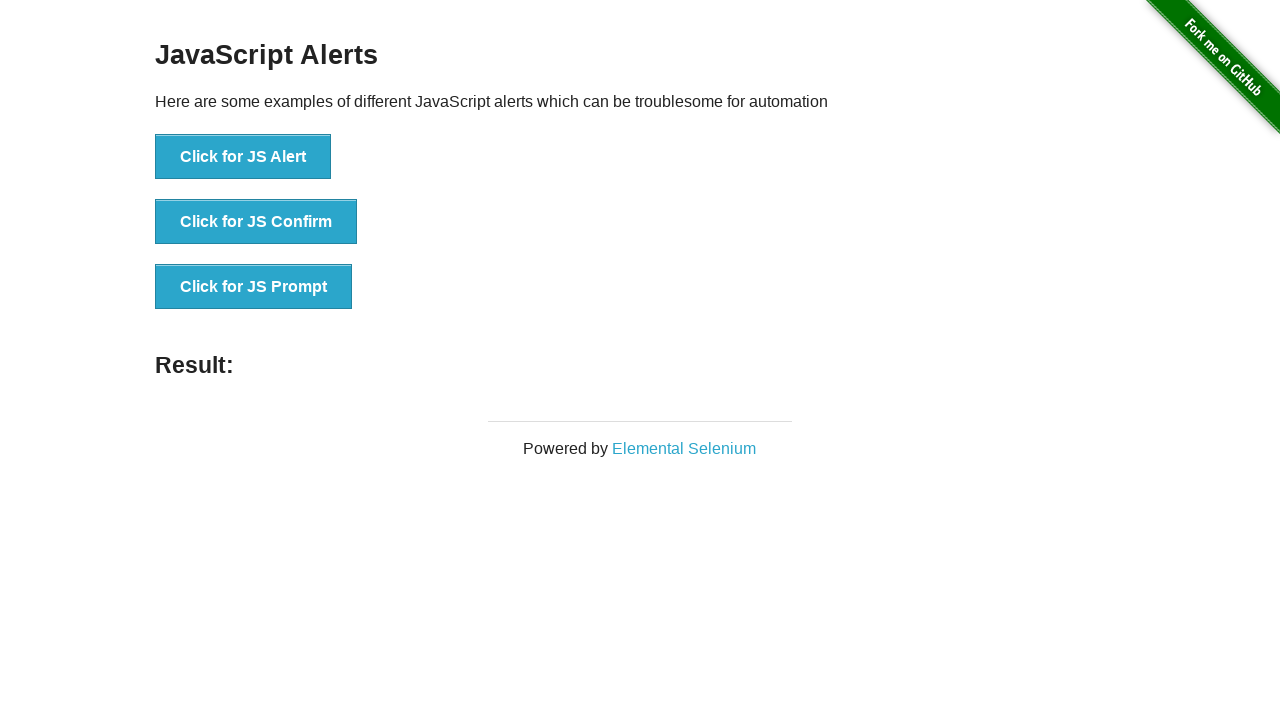

Clicked button to trigger JavaScript alert at (243, 157) on xpath=//button[contains(text(), 'Click for JS Alert')]
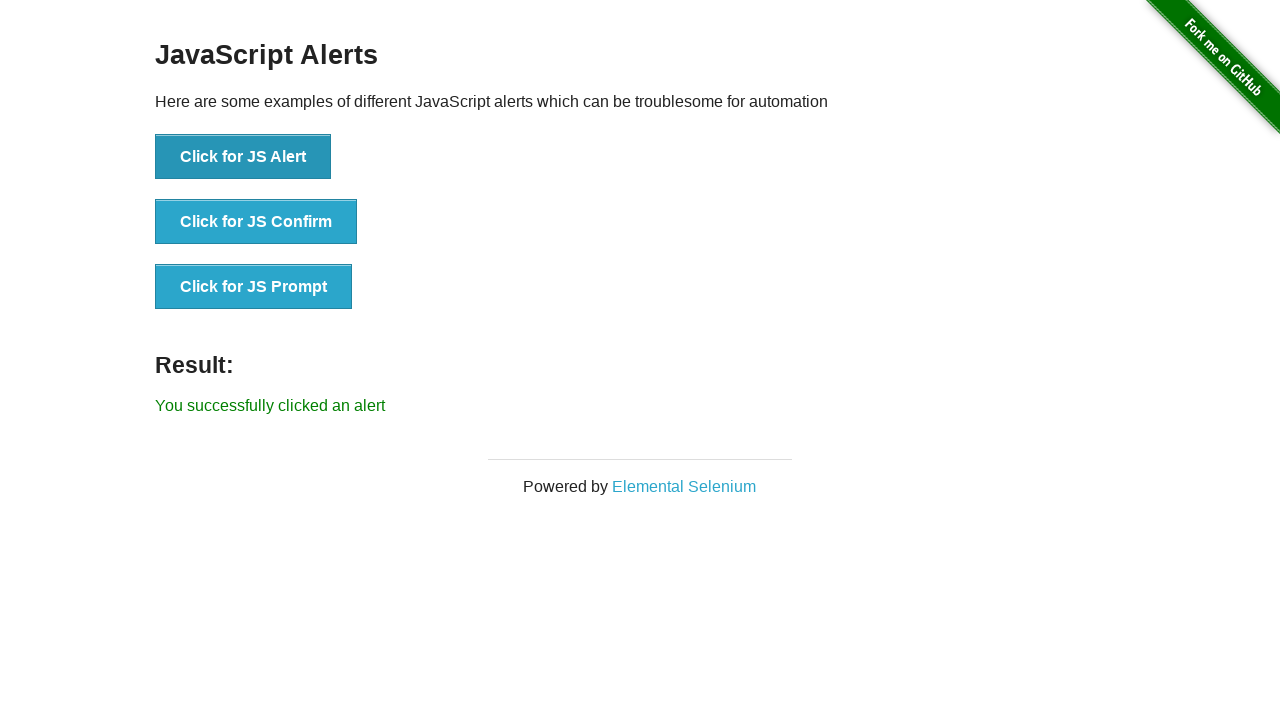

Alert dialog accepted
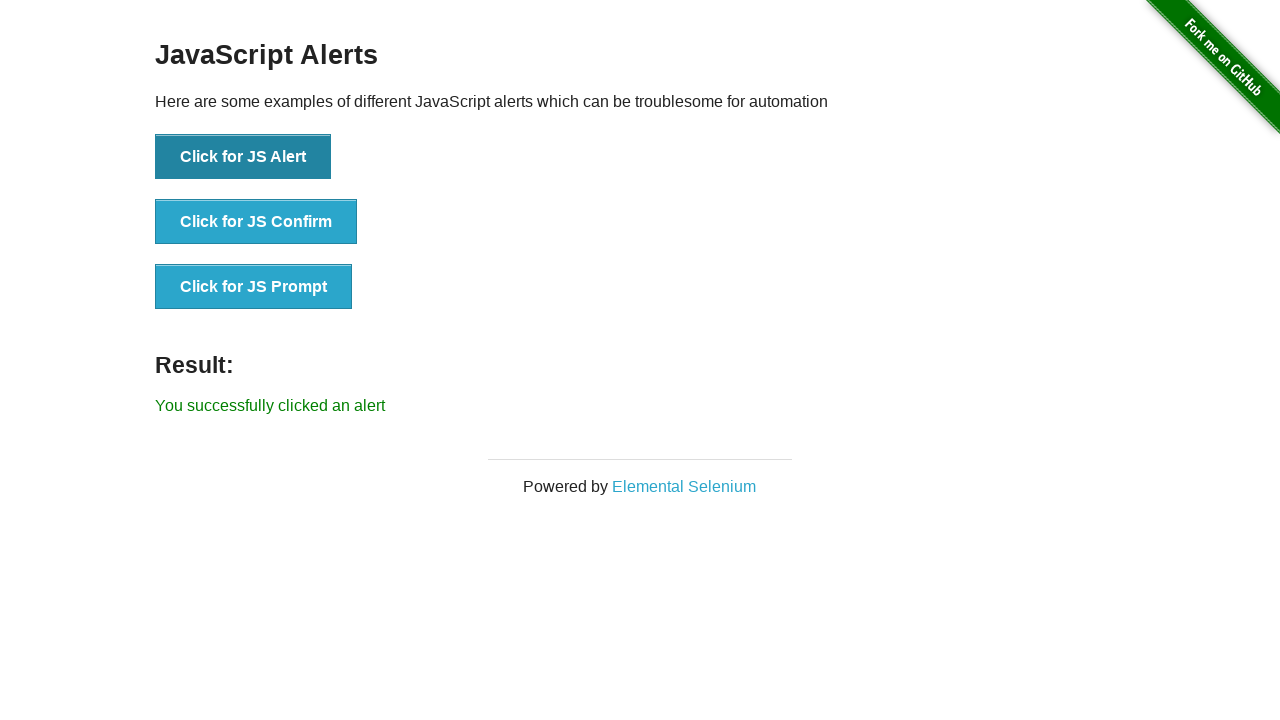

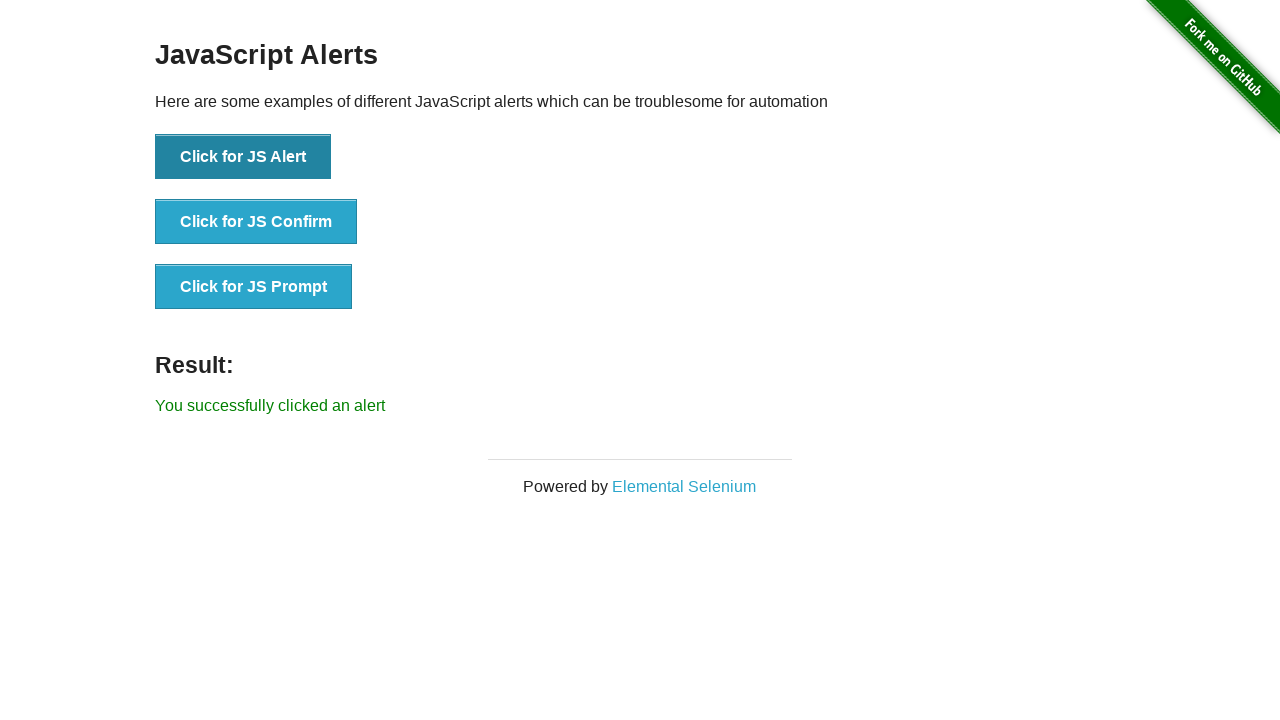